Tests basic addition on the scientific calculator by calculating 1+1 and verifying the result equals 2

Starting URL: http://www.calculator.net

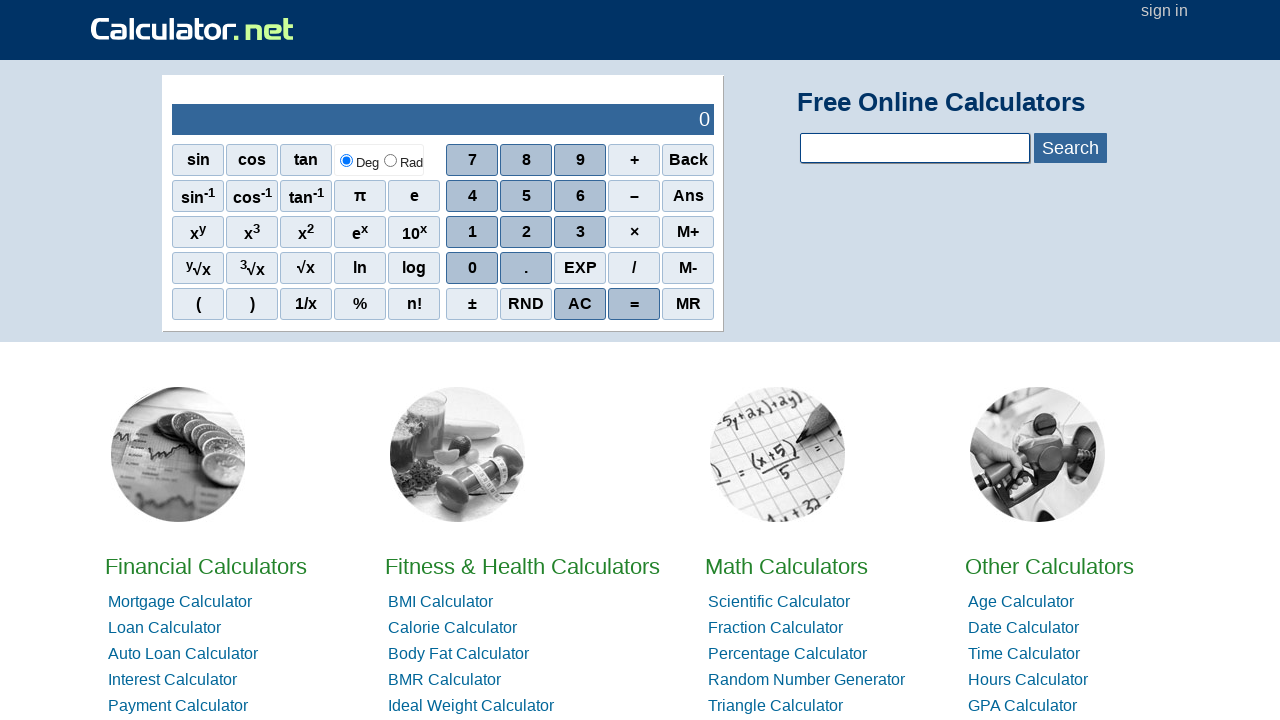

Clicked 1 button on scientific calculator at (472, 232) on xpath=//*[@id='sciout']/tbody/tr[2]/td[2]/div/div[3]/span[1]
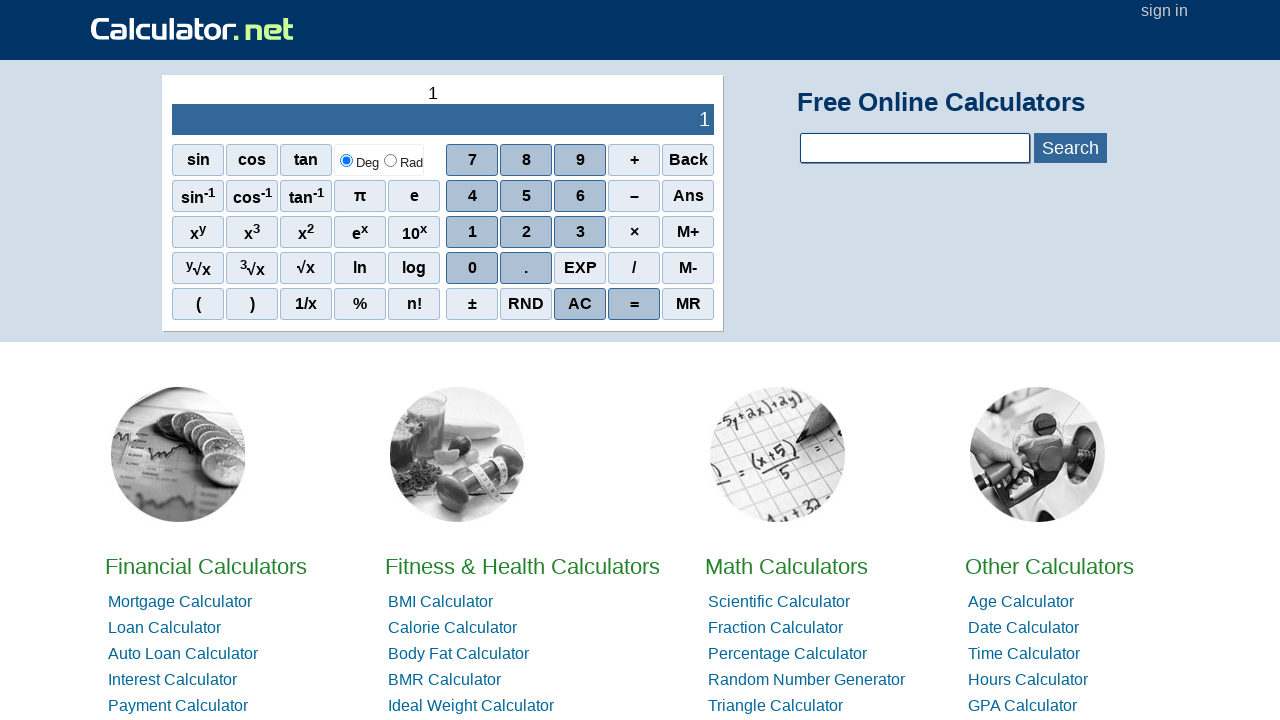

Clicked + button to add at (634, 160) on xpath=//*[@id='sciout']/tbody/tr[2]/td[2]/div/div[1]/span[4]
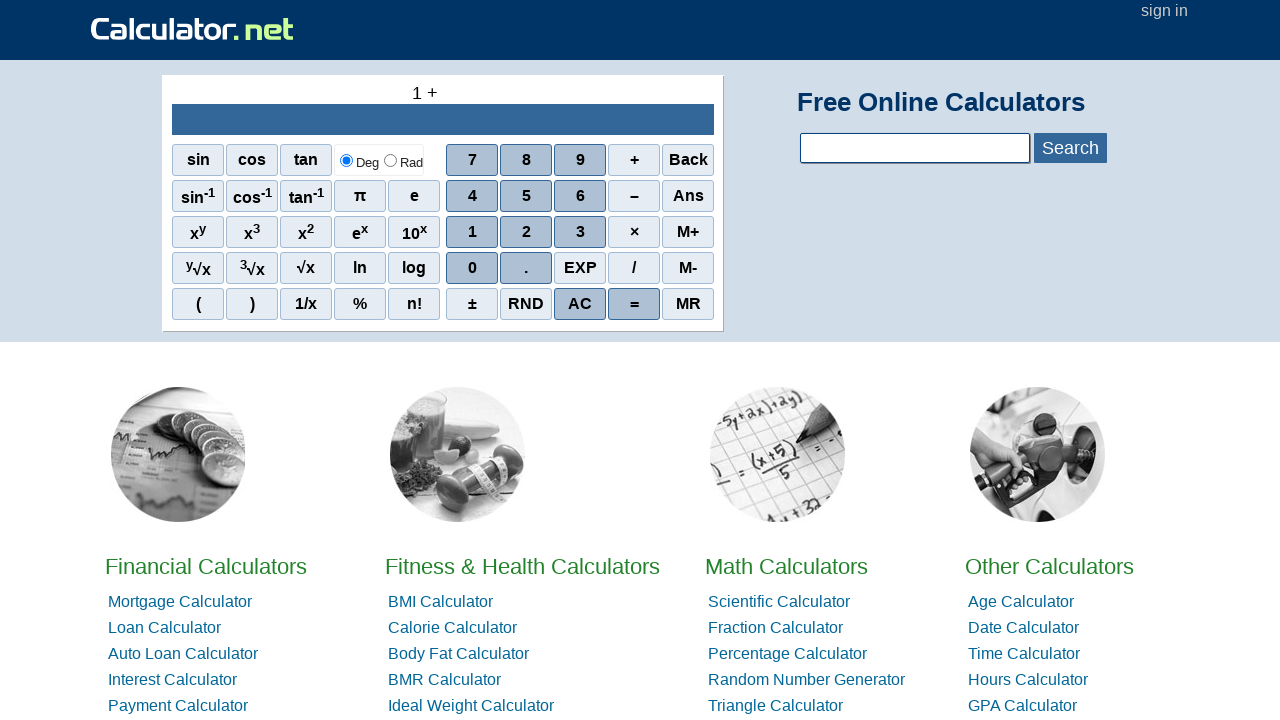

Clicked 1 button again for second operand at (472, 232) on xpath=//*[@id='sciout']/tbody/tr[2]/td[2]/div/div[3]/span[1]
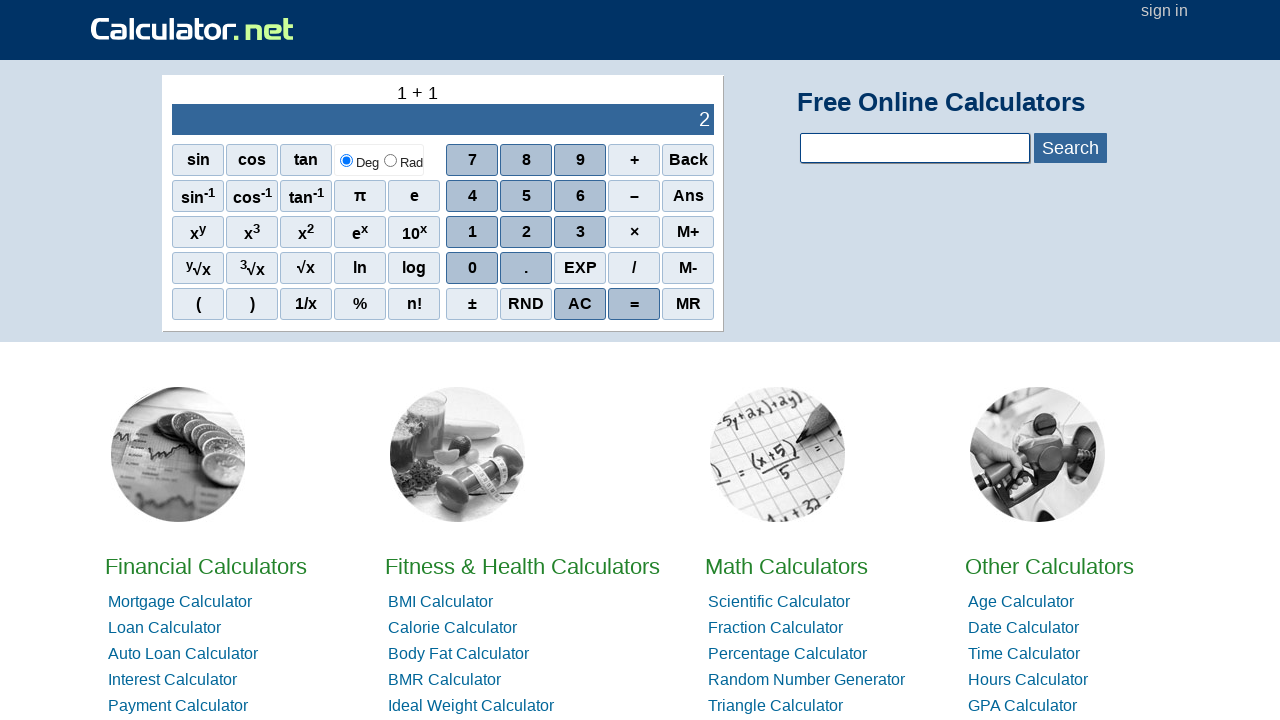

Clicked = button to calculate result at (634, 304) on xpath=//*[@id='sciout']/tbody/tr[2]/td[2]/div/div[5]/span[4]
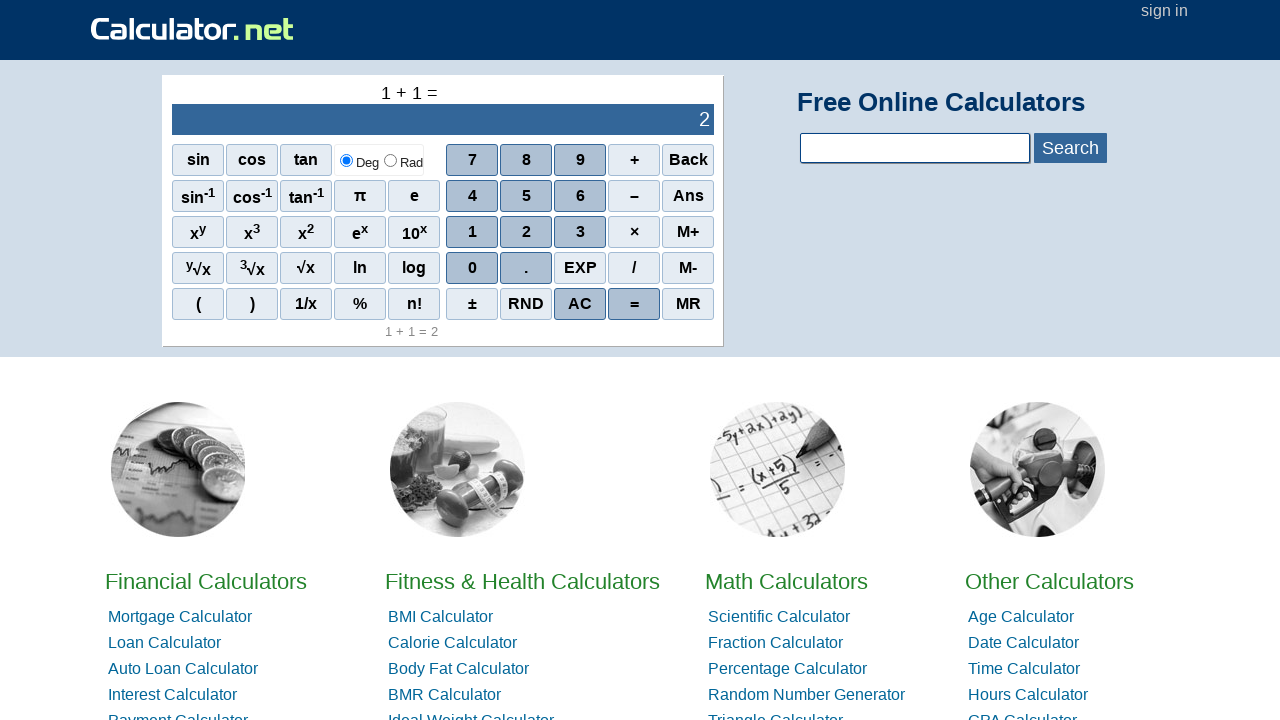

Result output element loaded successfully
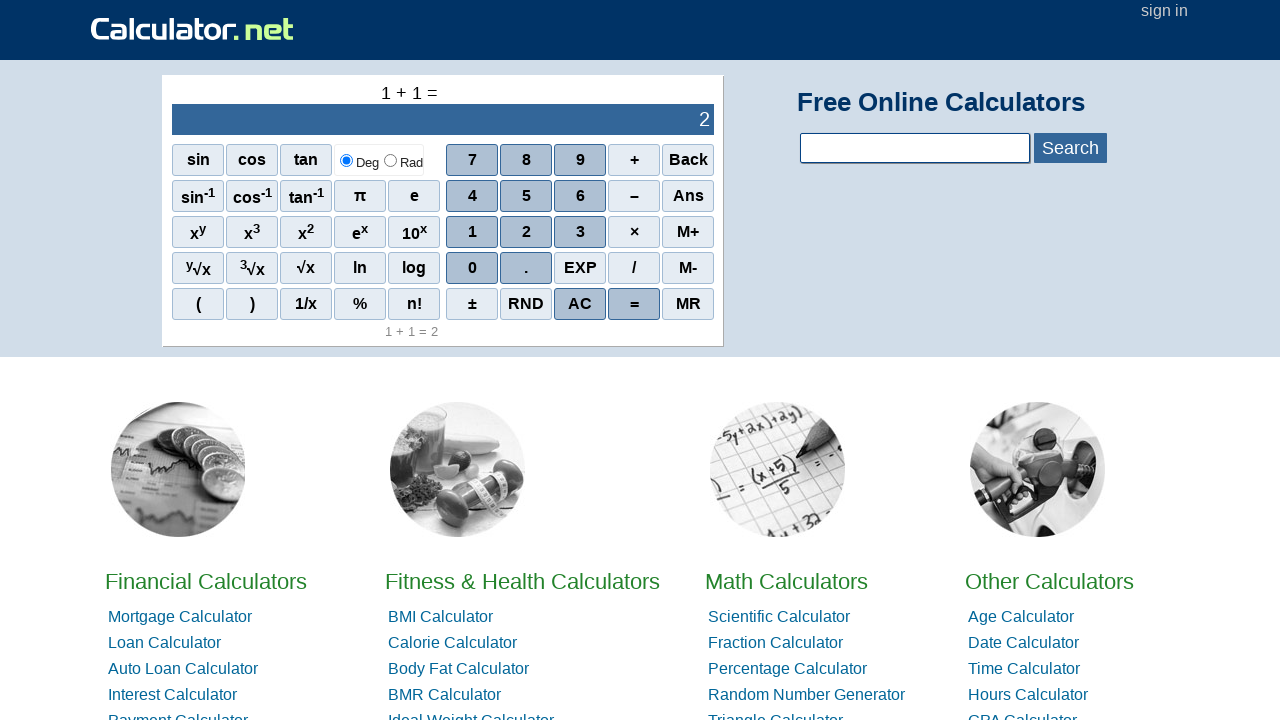

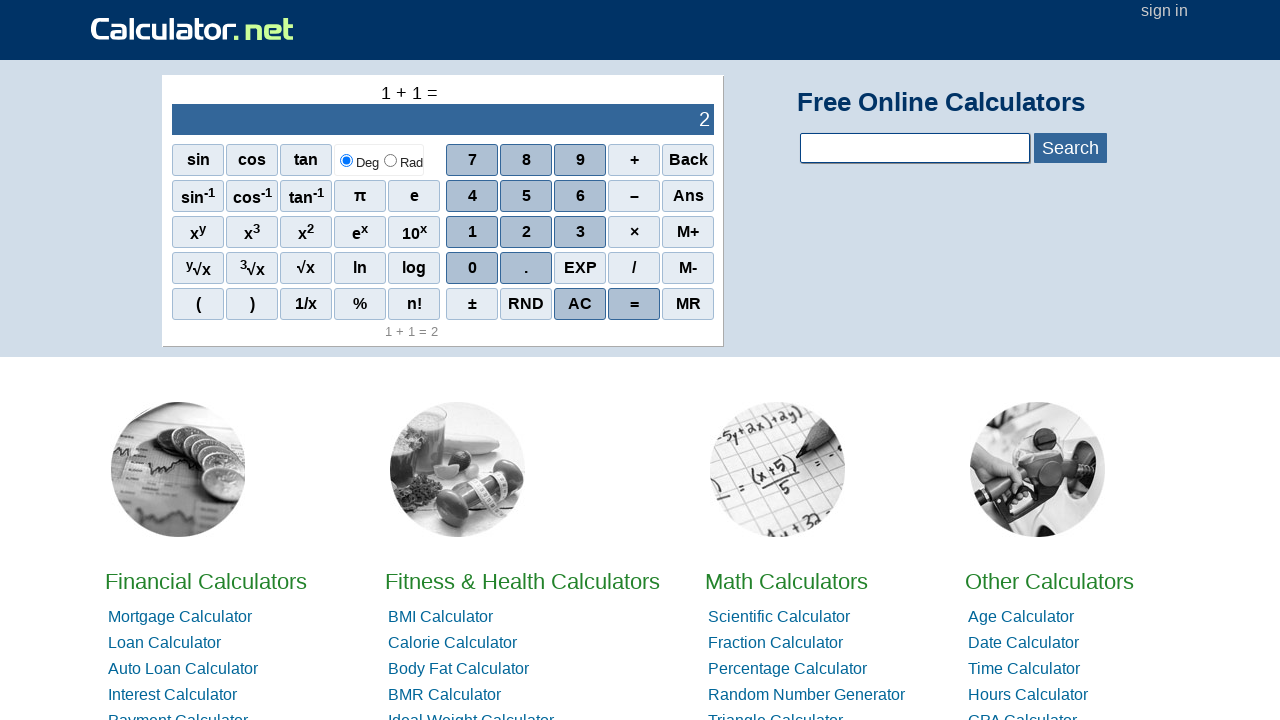